Tests a simple notes application by entering a note title and details, clicking the add button, and verifying the note appears in the list.

Starting URL: https://testpages.eviltester.com/styled/apps/notes/simplenotes.html

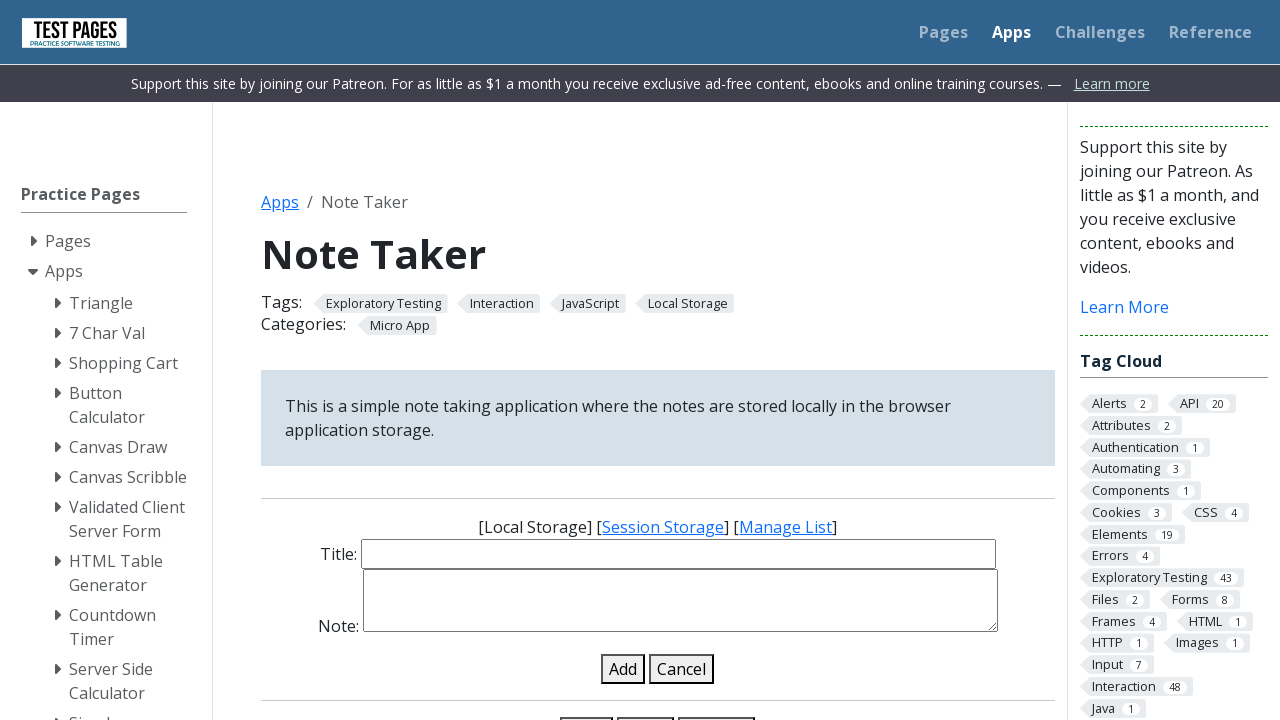

Filled note title input with 'My First Note' on #note-title-input
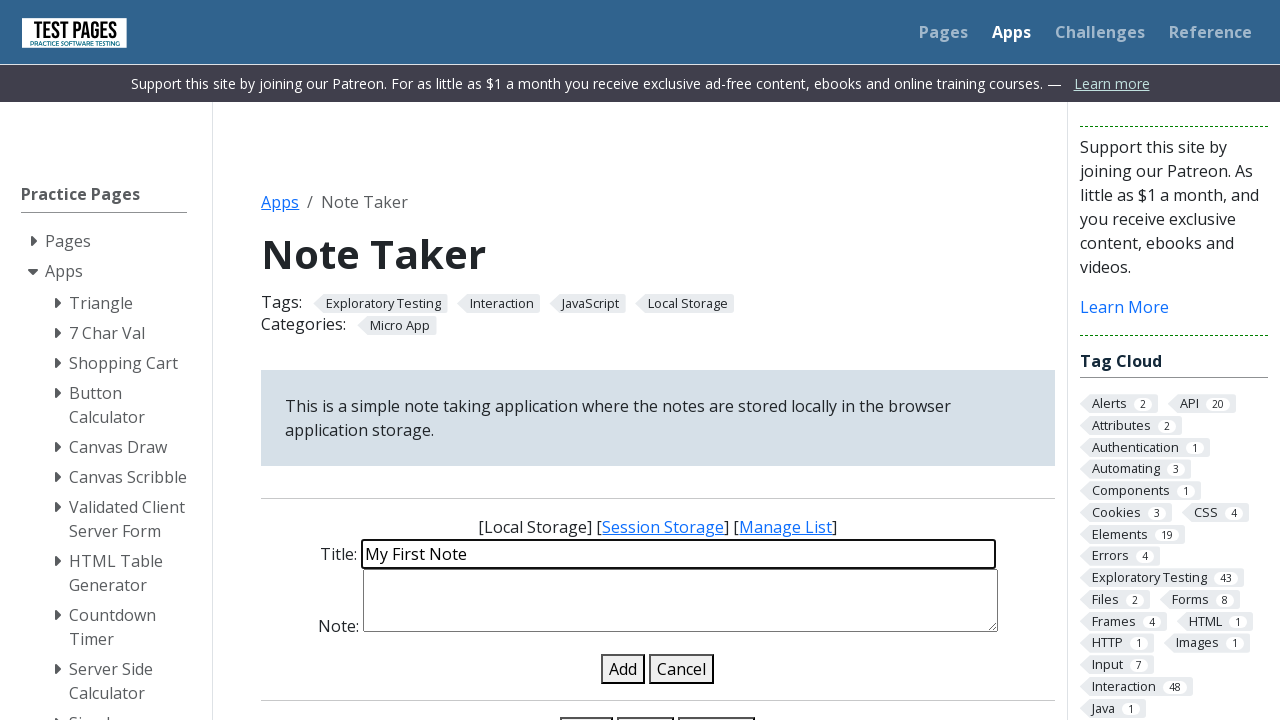

Filled note details input with multi-line text on #note-details-input
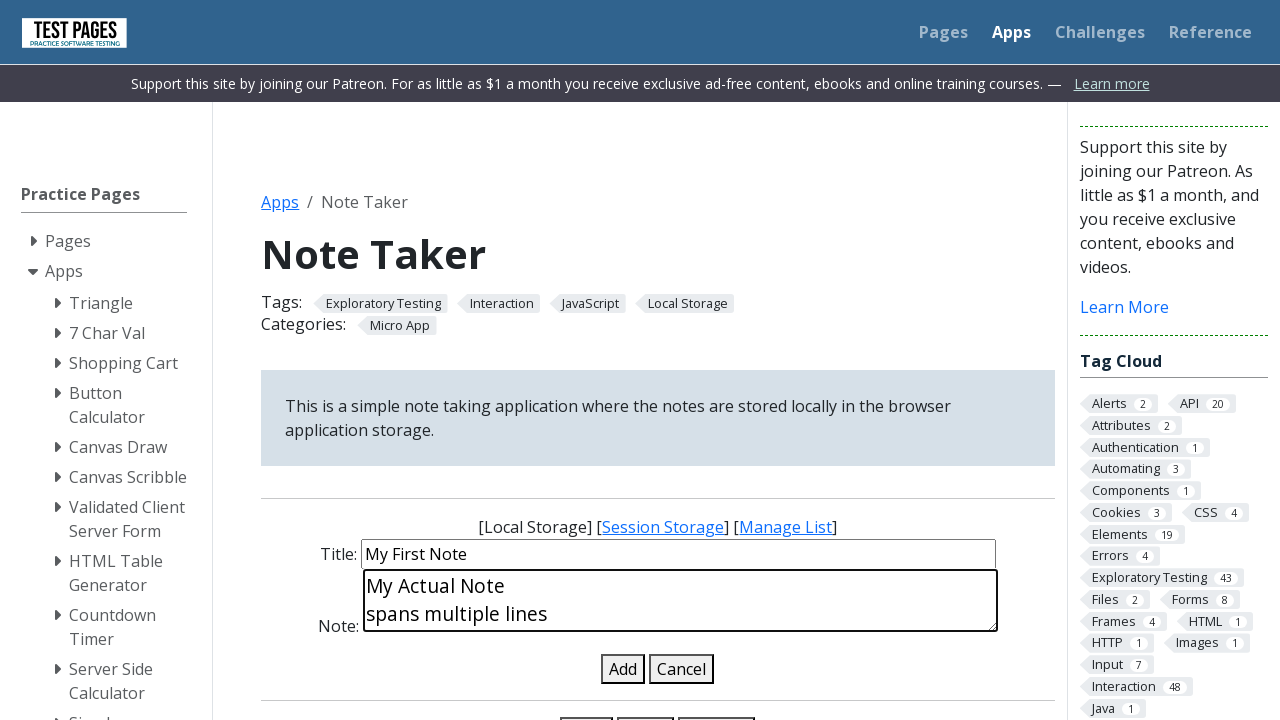

Clicked Add Note button at (623, 669) on button#add-note
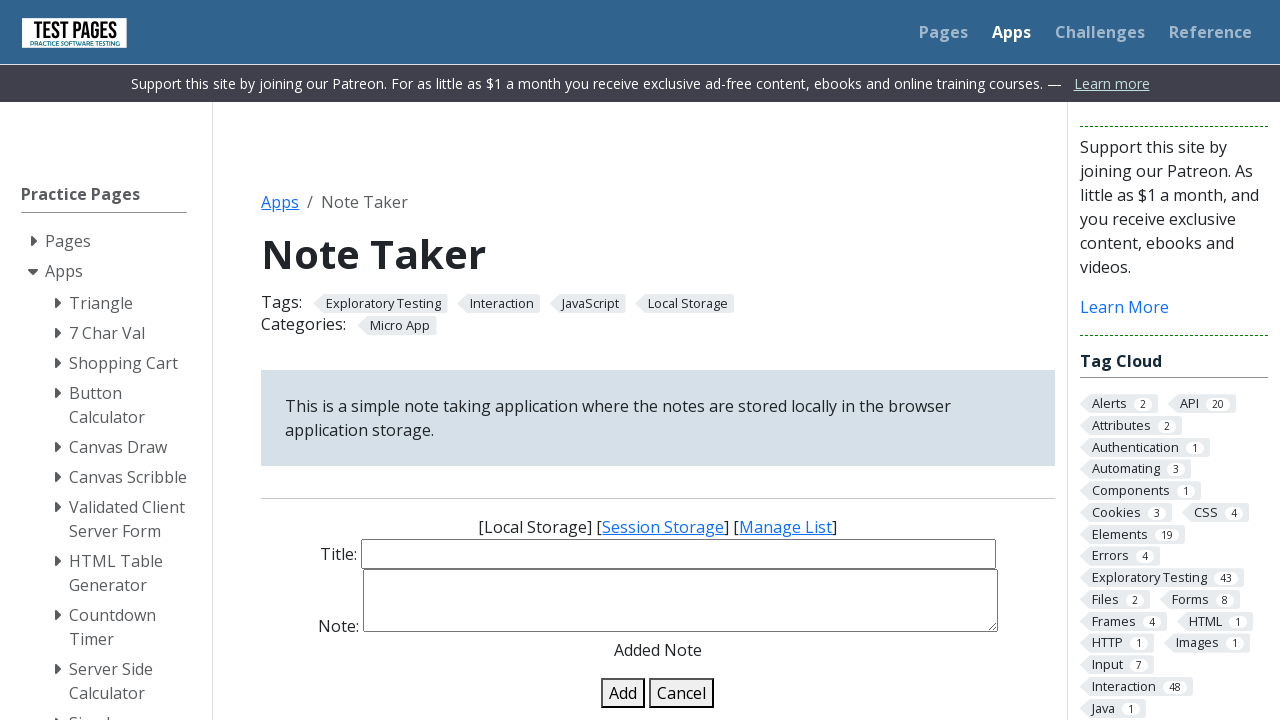

Note appeared in the list
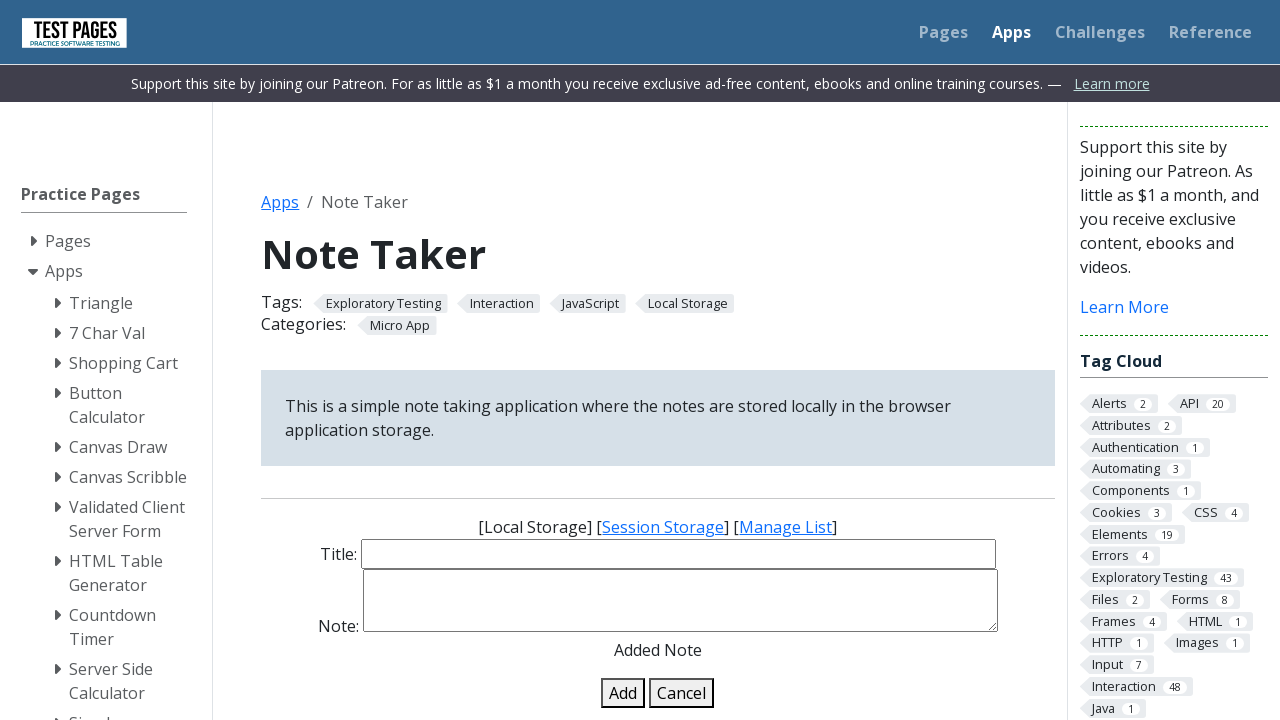

Located note element in the list by title text
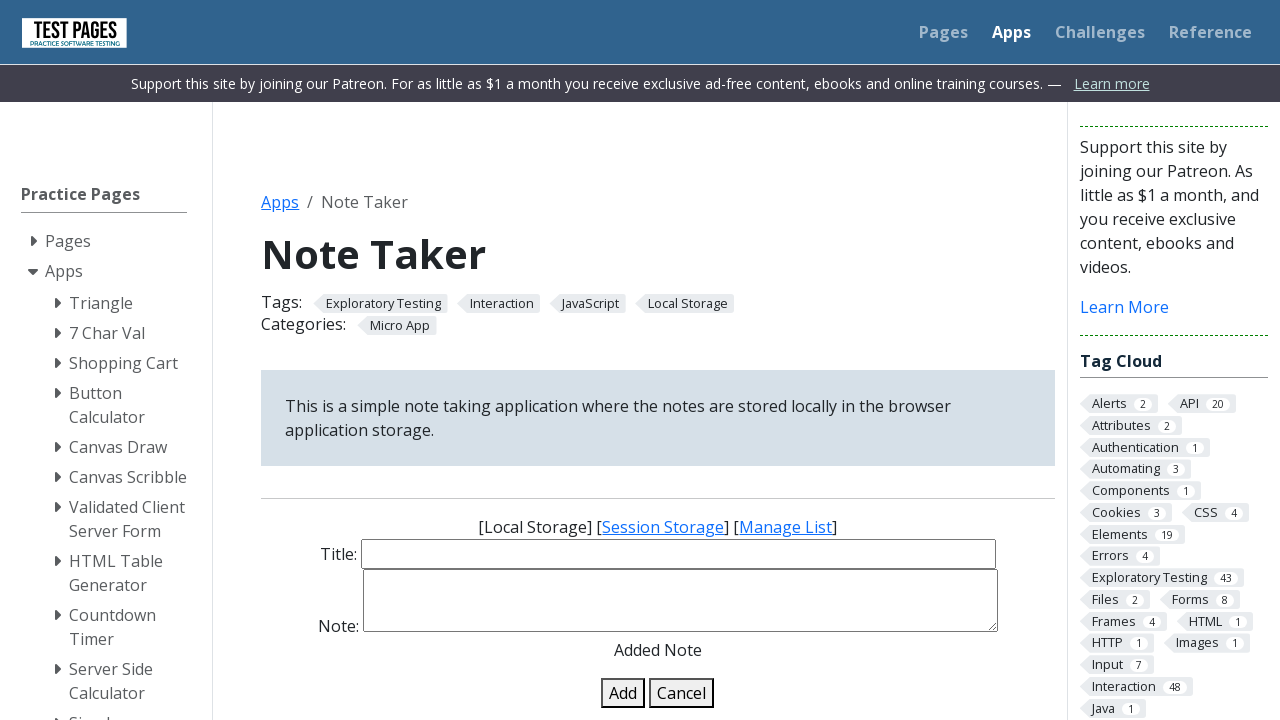

Verified that note title 'My First Note' appears in the list
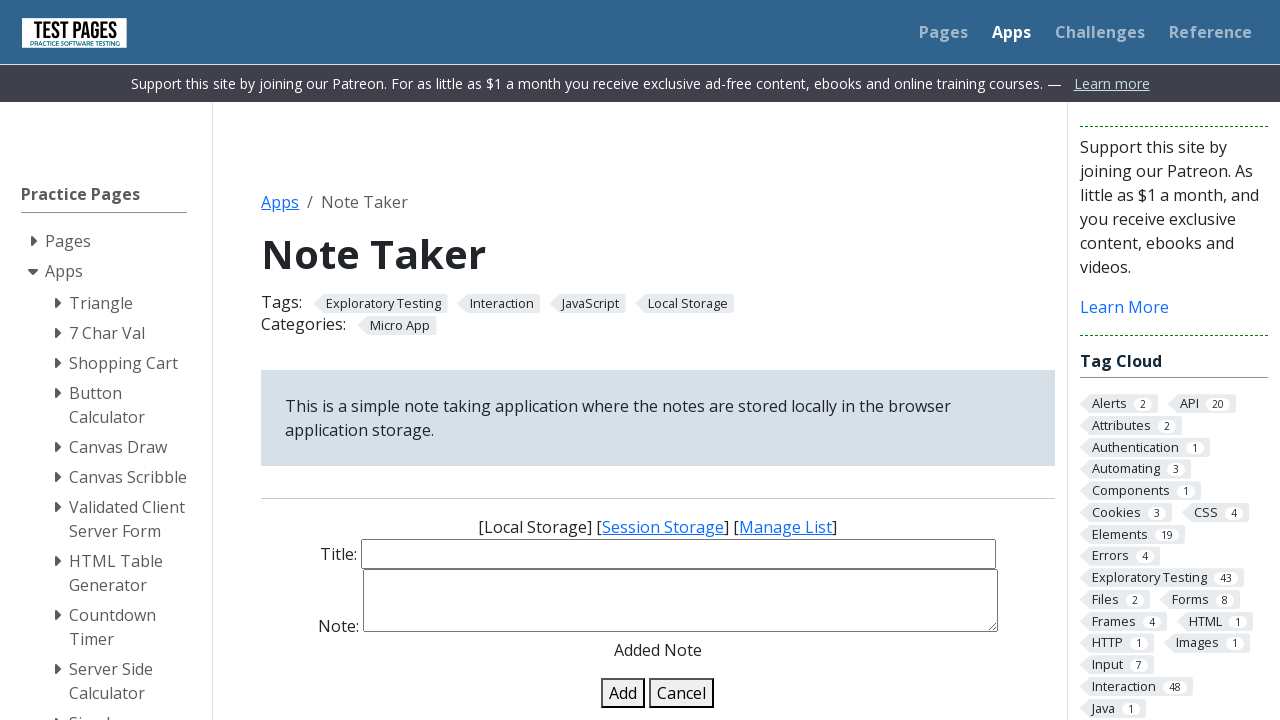

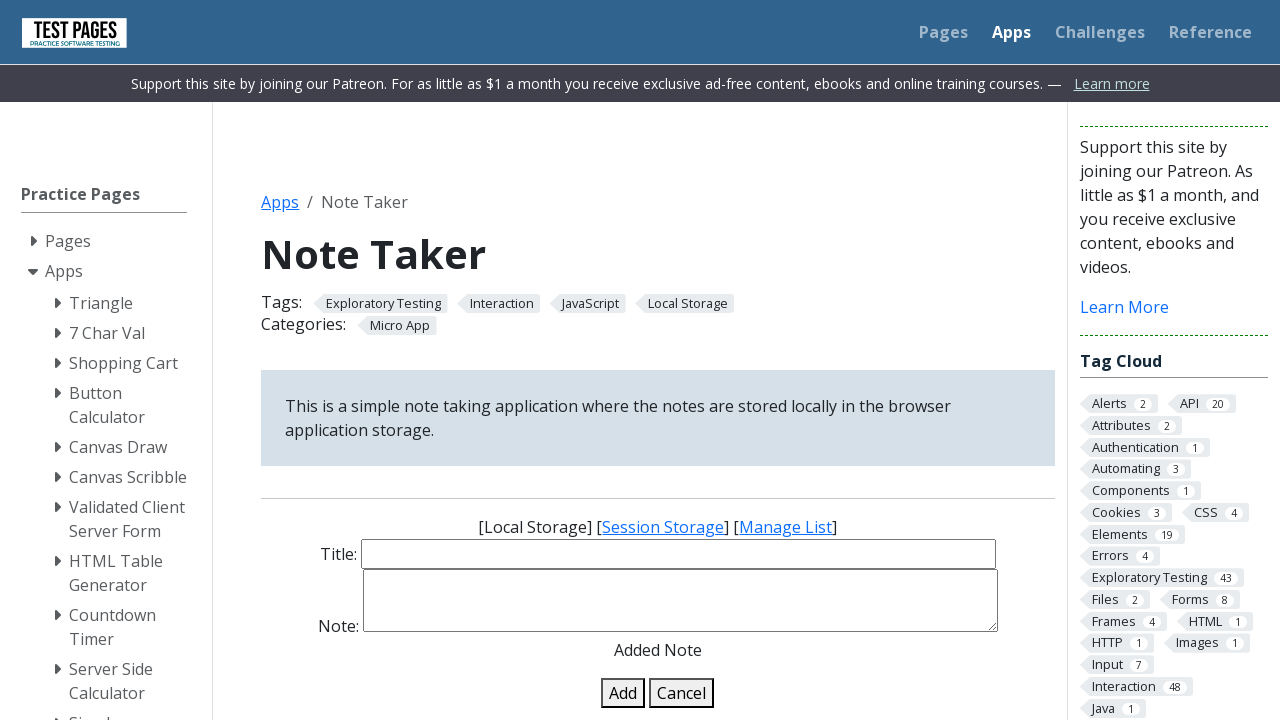